Tests a form that calculates the sum of two numbers and selects the result from a dropdown menu

Starting URL: http://suninjuly.github.io/selects1.html

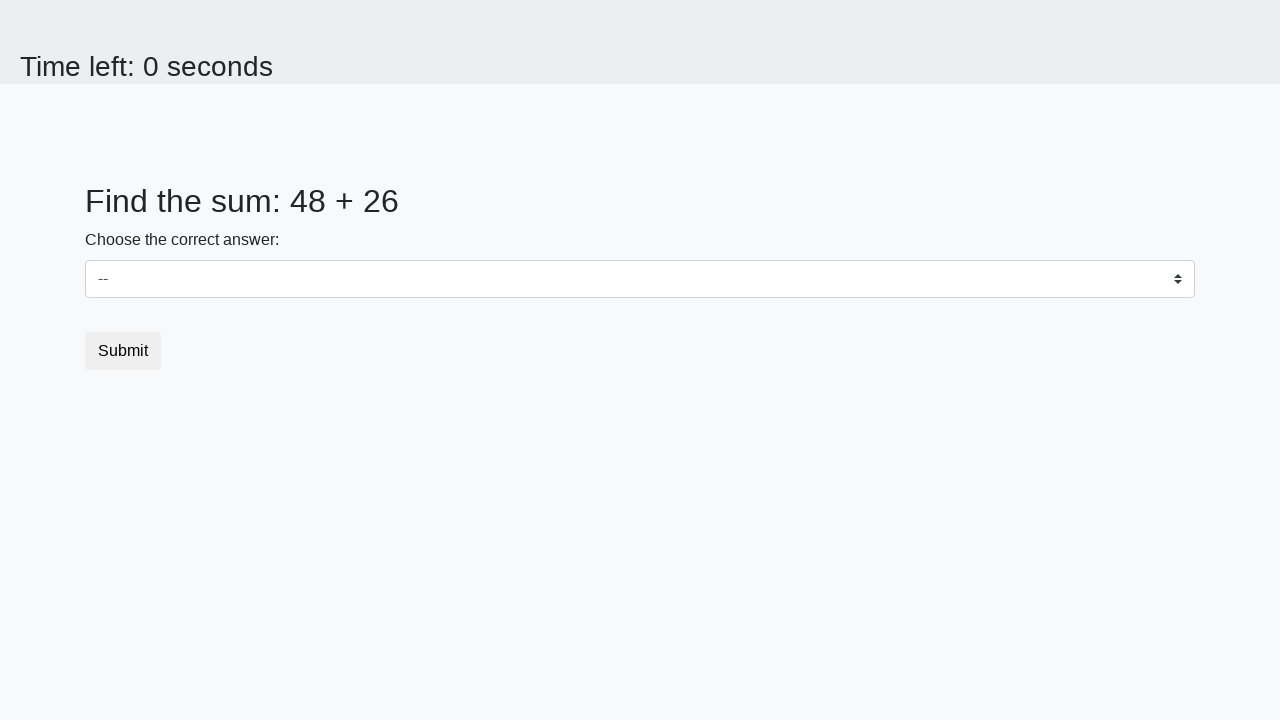

Retrieved first number from #num1 element
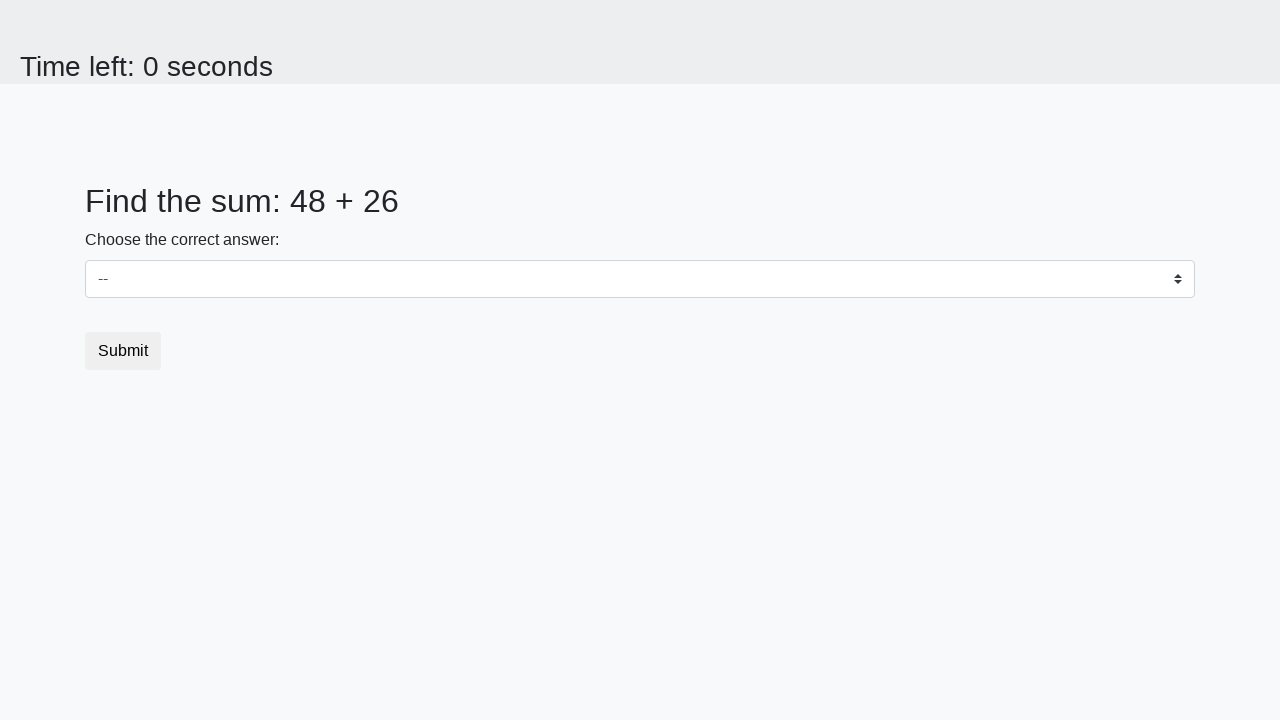

Retrieved second number from #num2 element
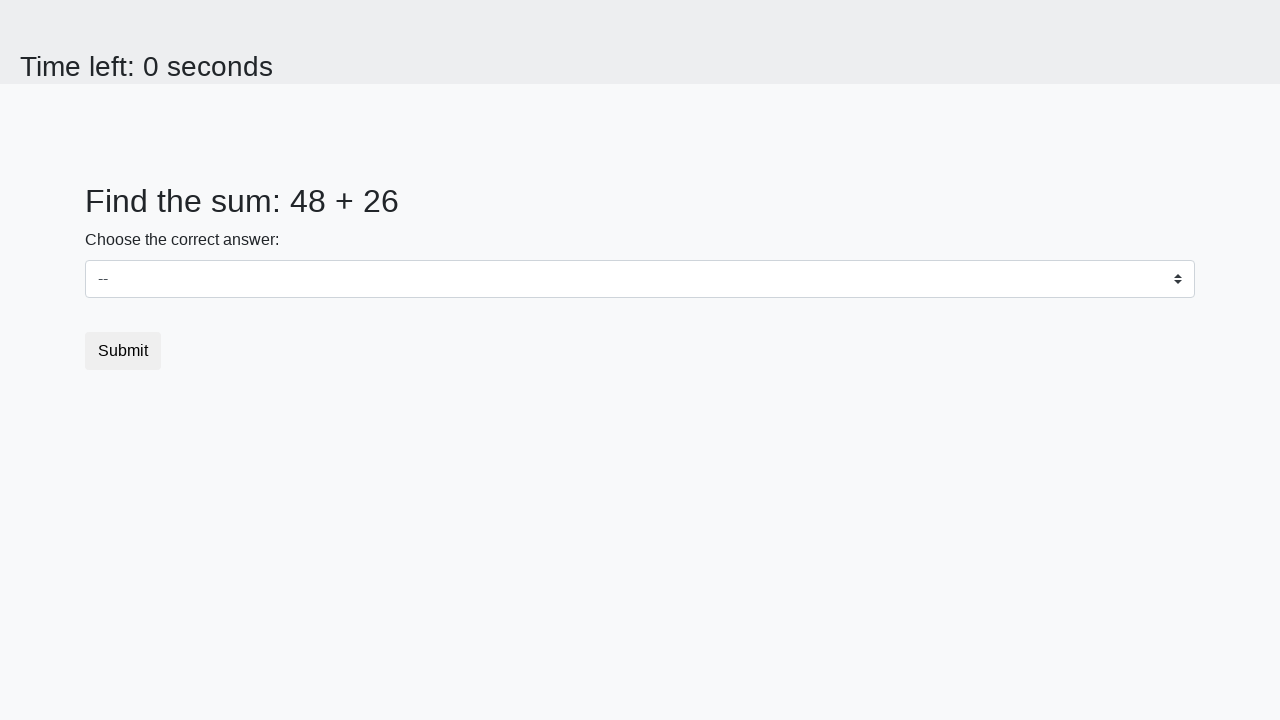

Calculated sum of 48 + 26 = 74
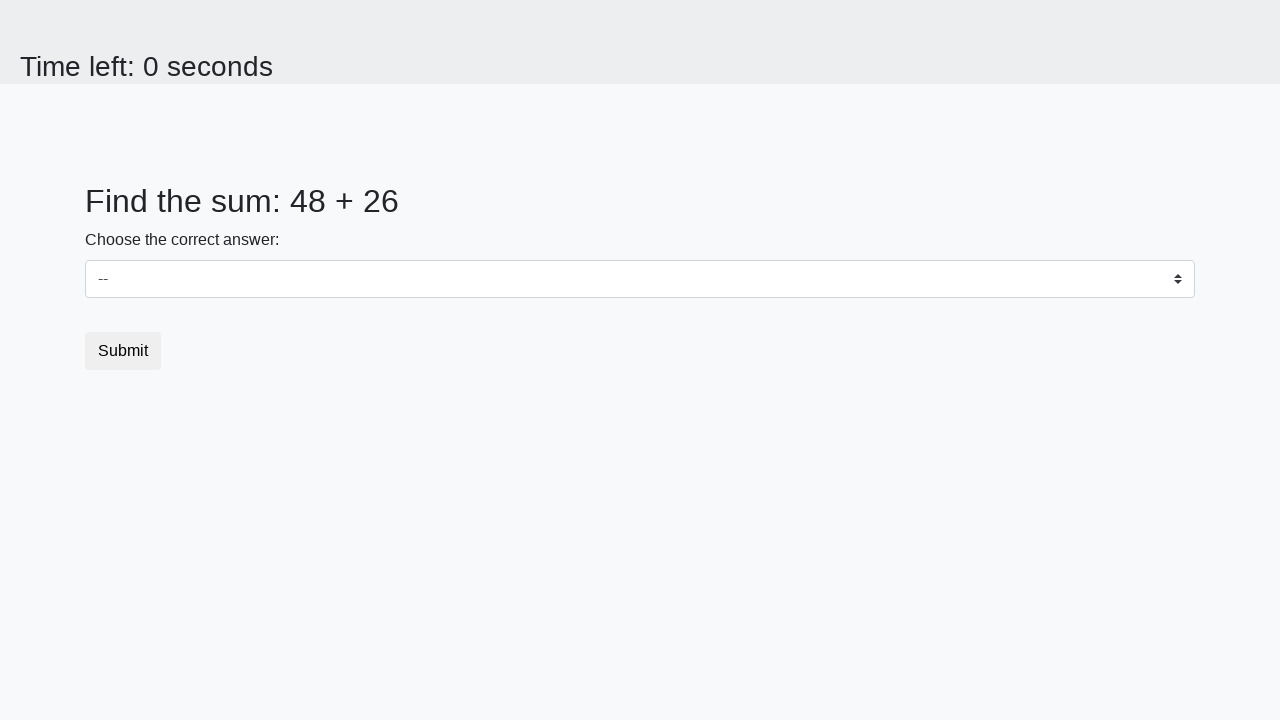

Selected value 74 from dropdown menu on select
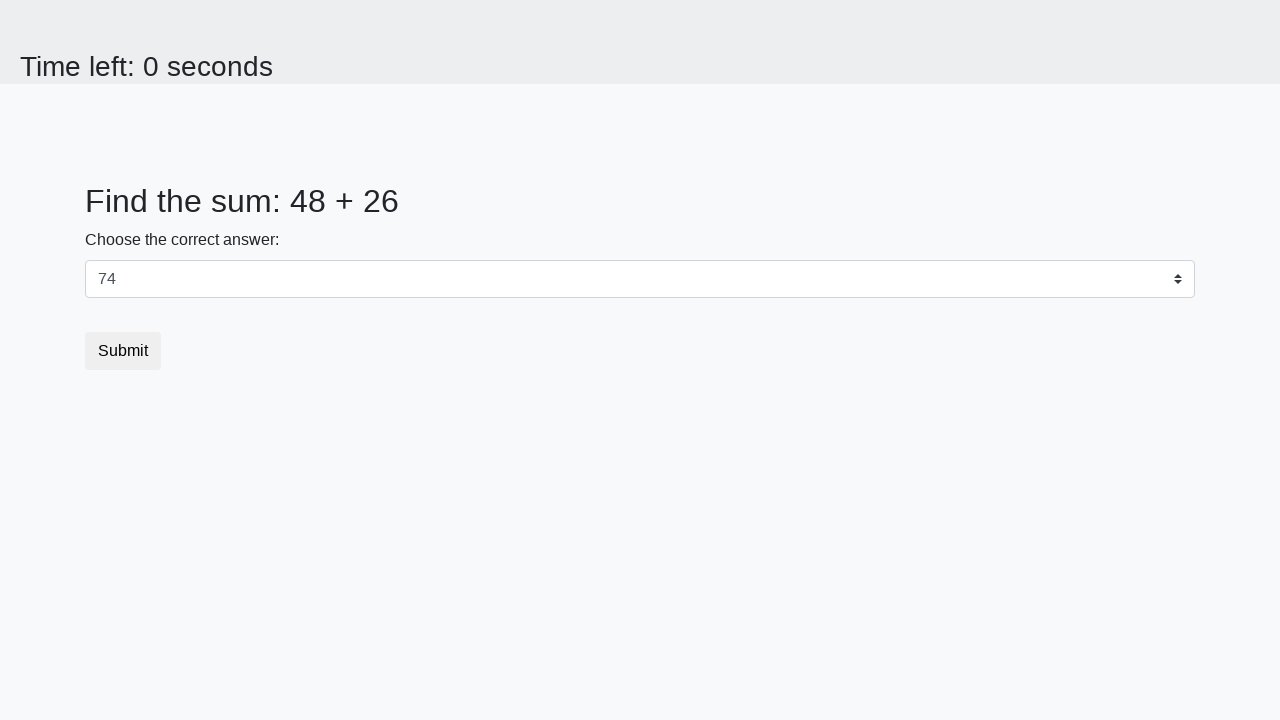

Clicked submit button to complete form at (123, 351) on button[type='submit']
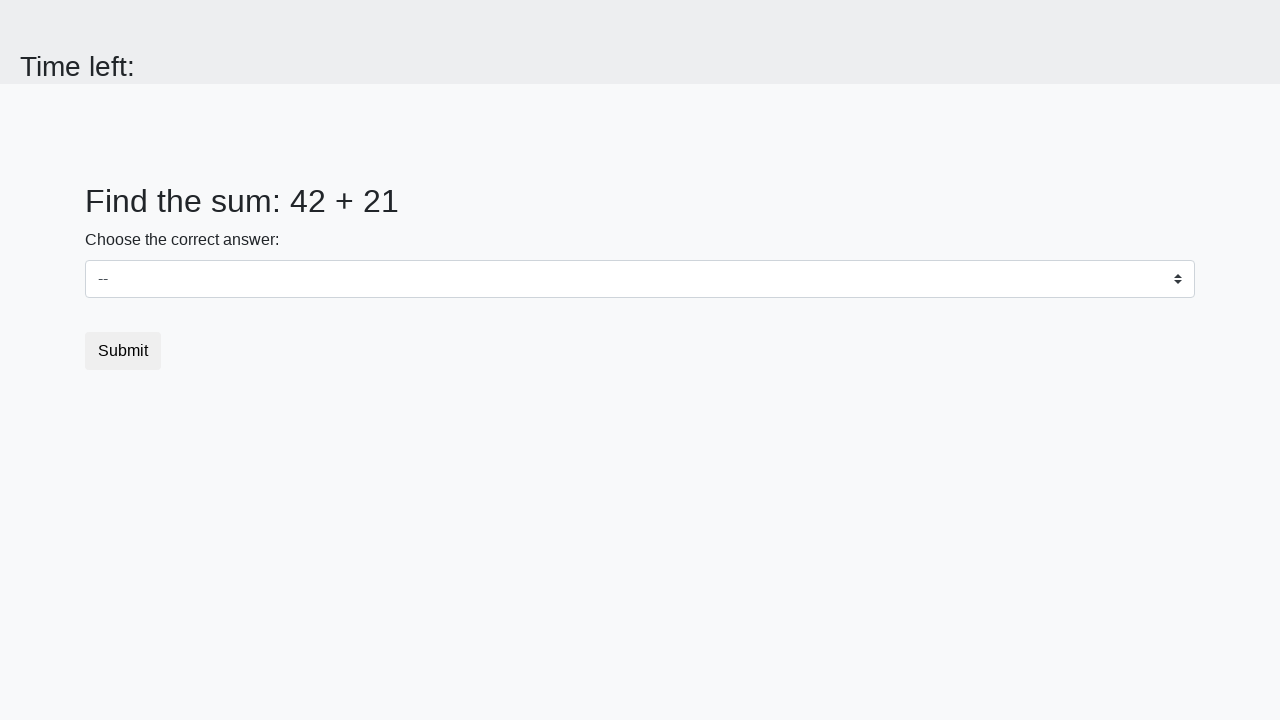

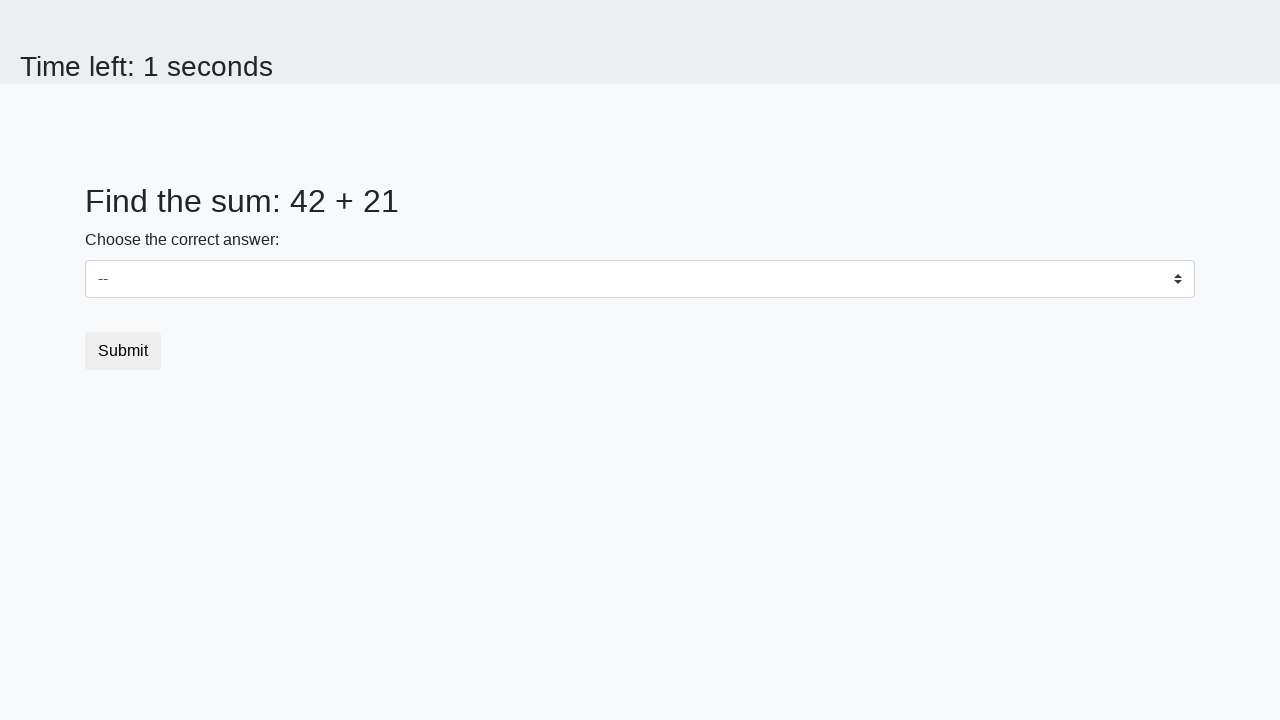